Tests editing an existing row in the web table

Starting URL: https://demoqa.com/webtables

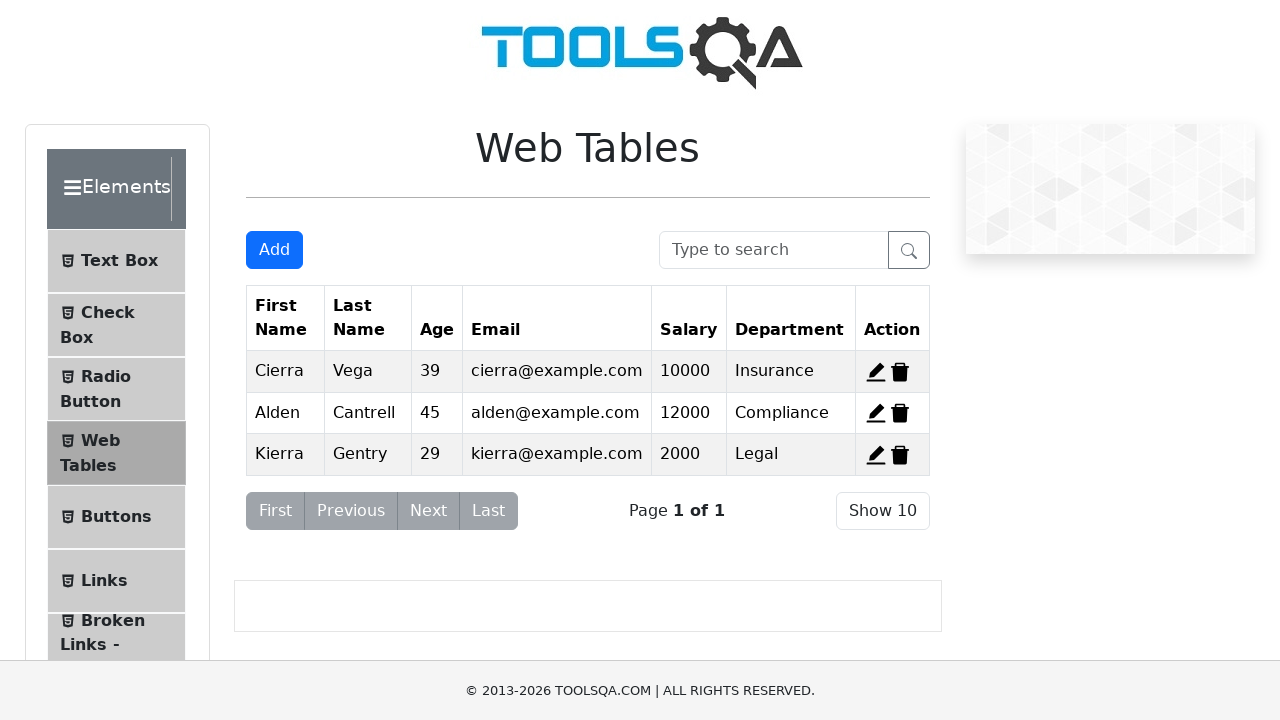

Clicked edit button on first row at (876, 372) on #edit-record-1
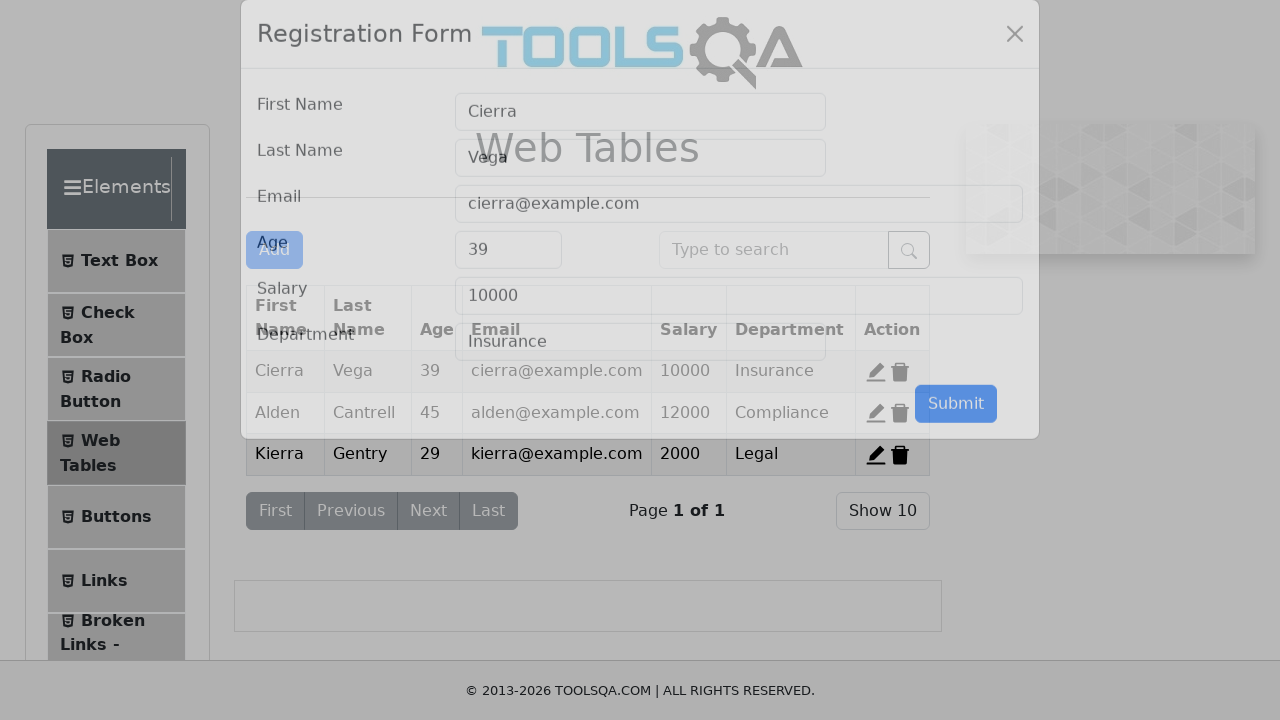

Modal dialog appeared
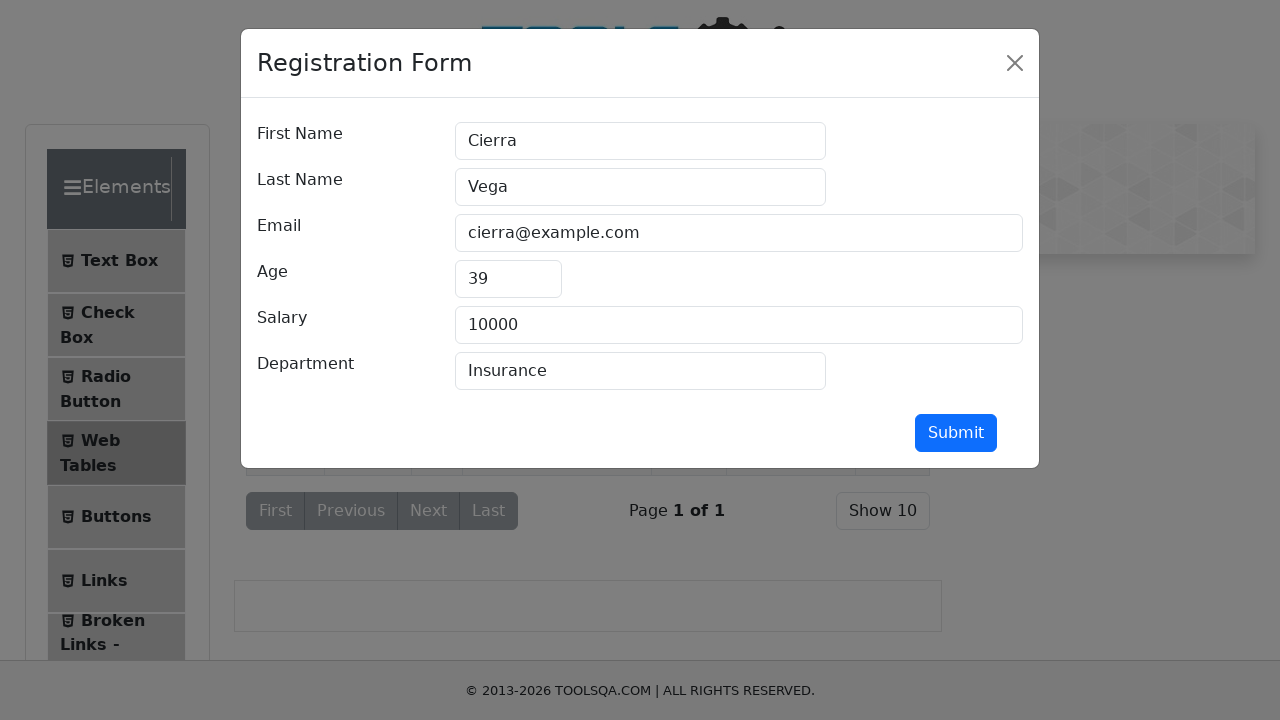

Filled first name field with 'UpdatedFirst' on #firstName
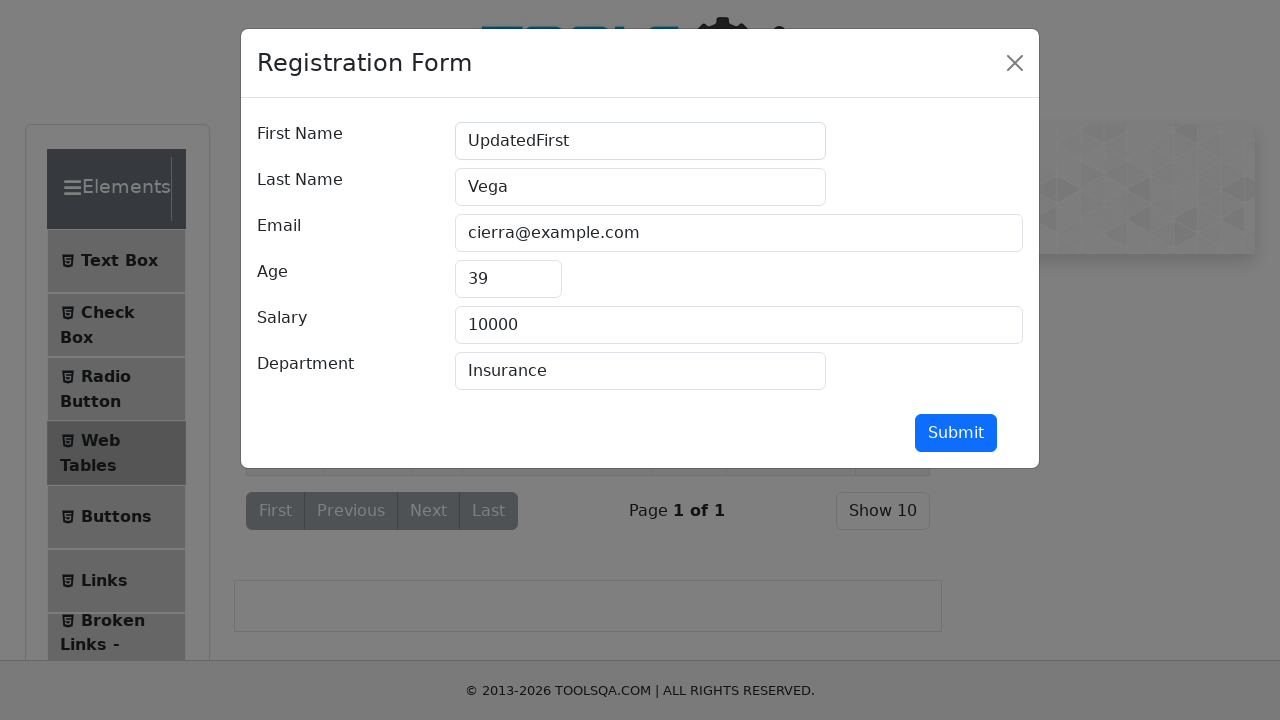

Filled last name field with 'UpdatedLast' on #lastName
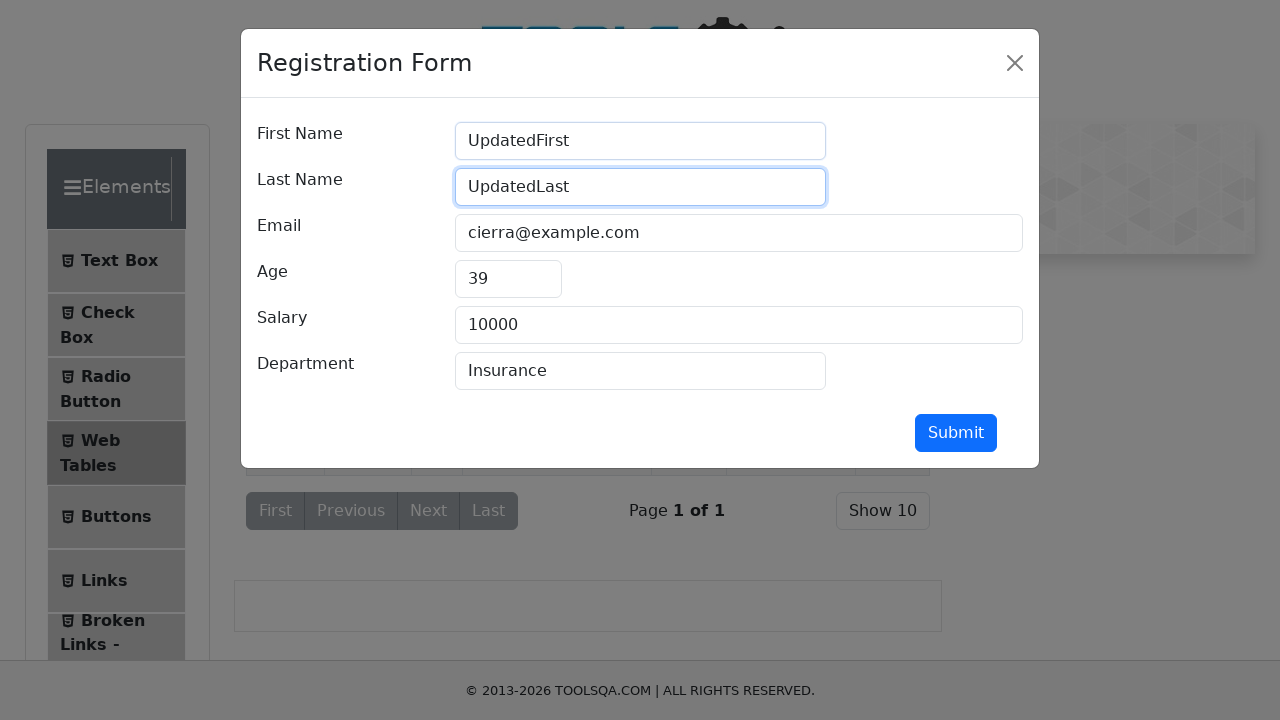

Filled email field with 'updated@example.com' on #userEmail
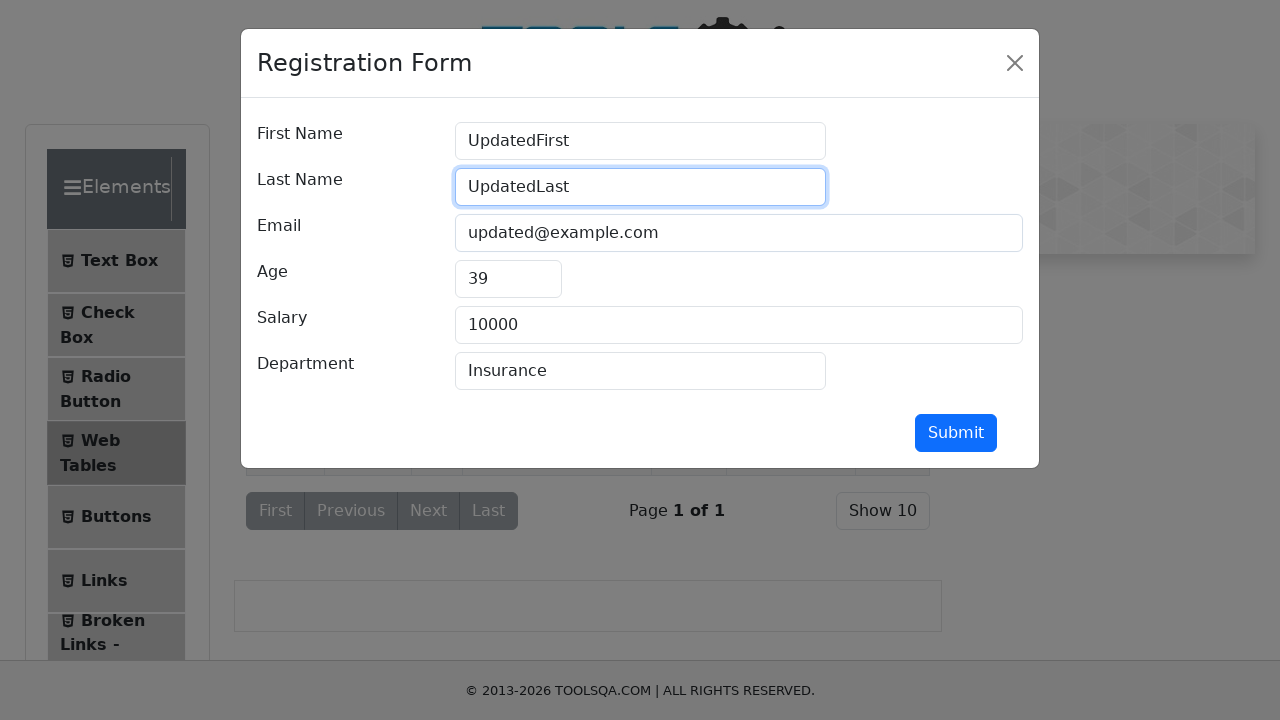

Filled age field with '35' on #age
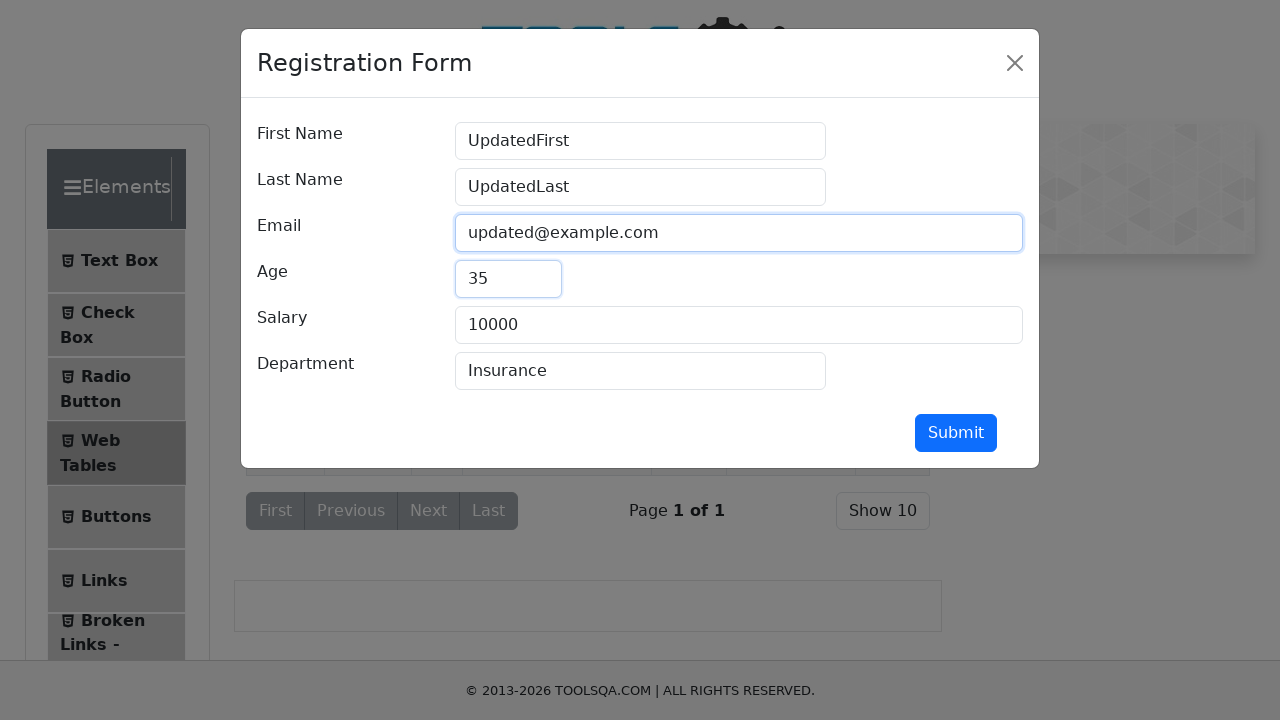

Filled salary field with '75000' on #salary
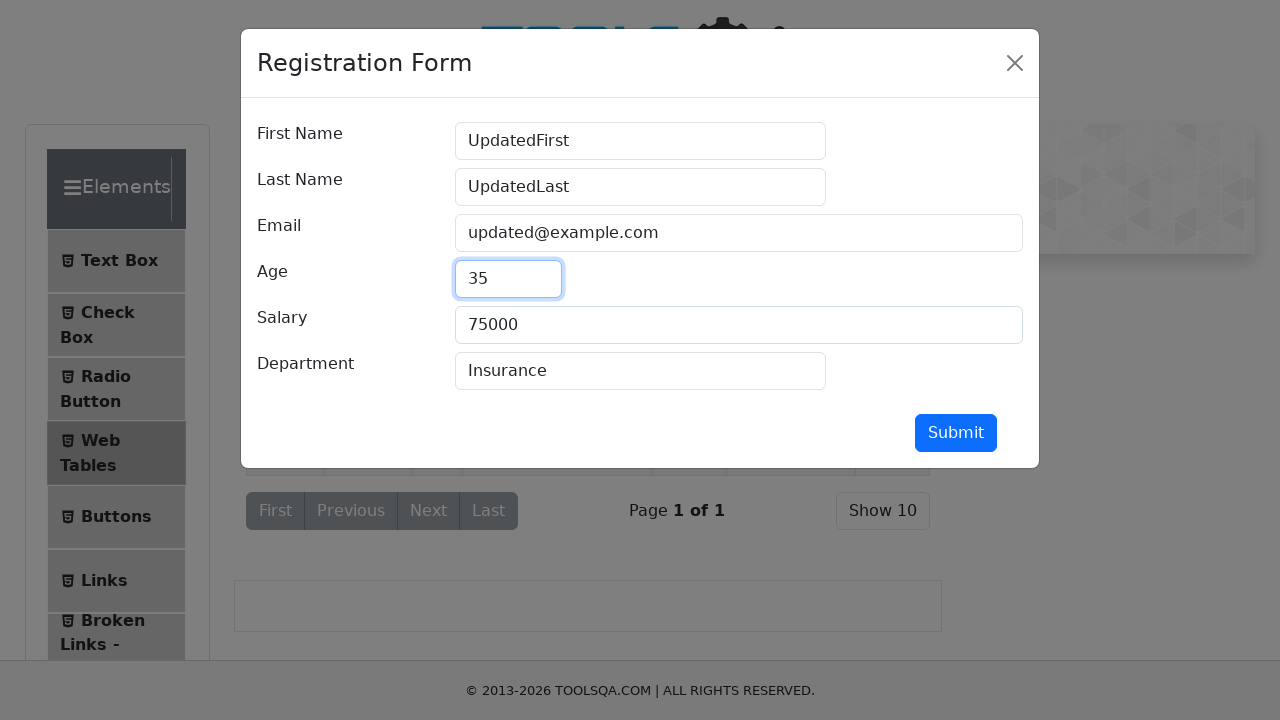

Filled department field with 'Management' on #department
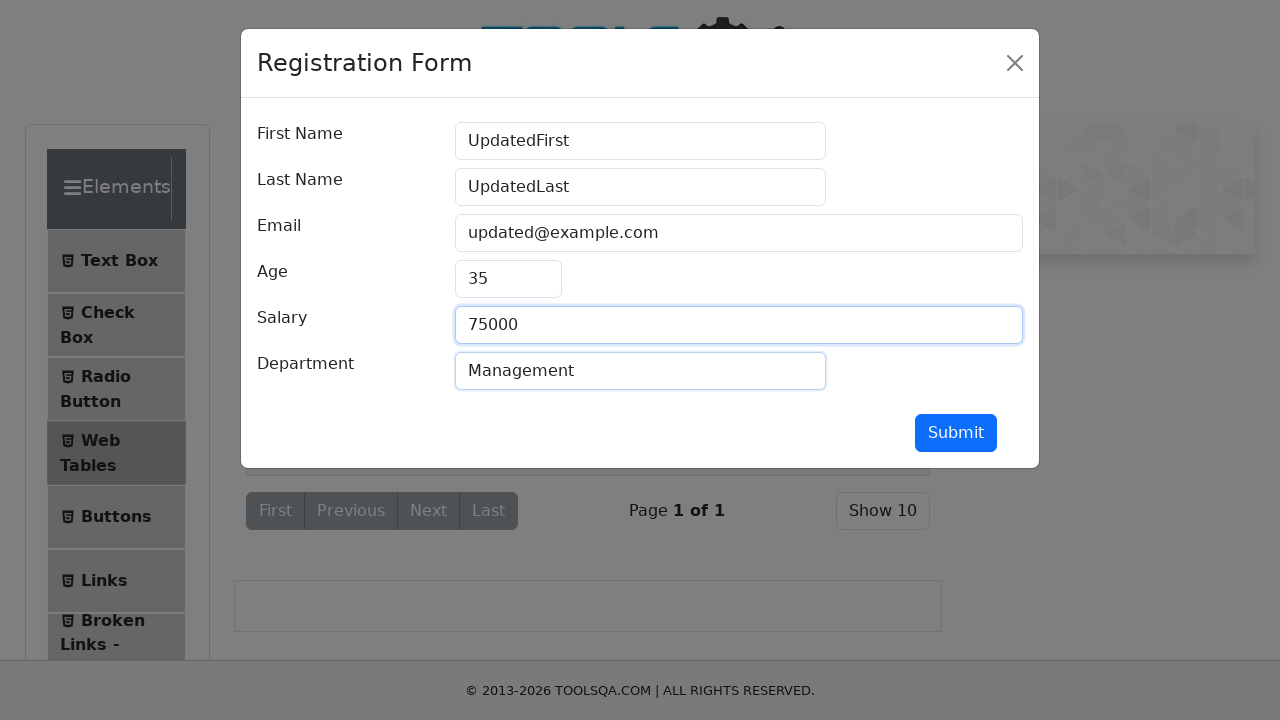

Clicked submit button to save changes at (956, 433) on #submit
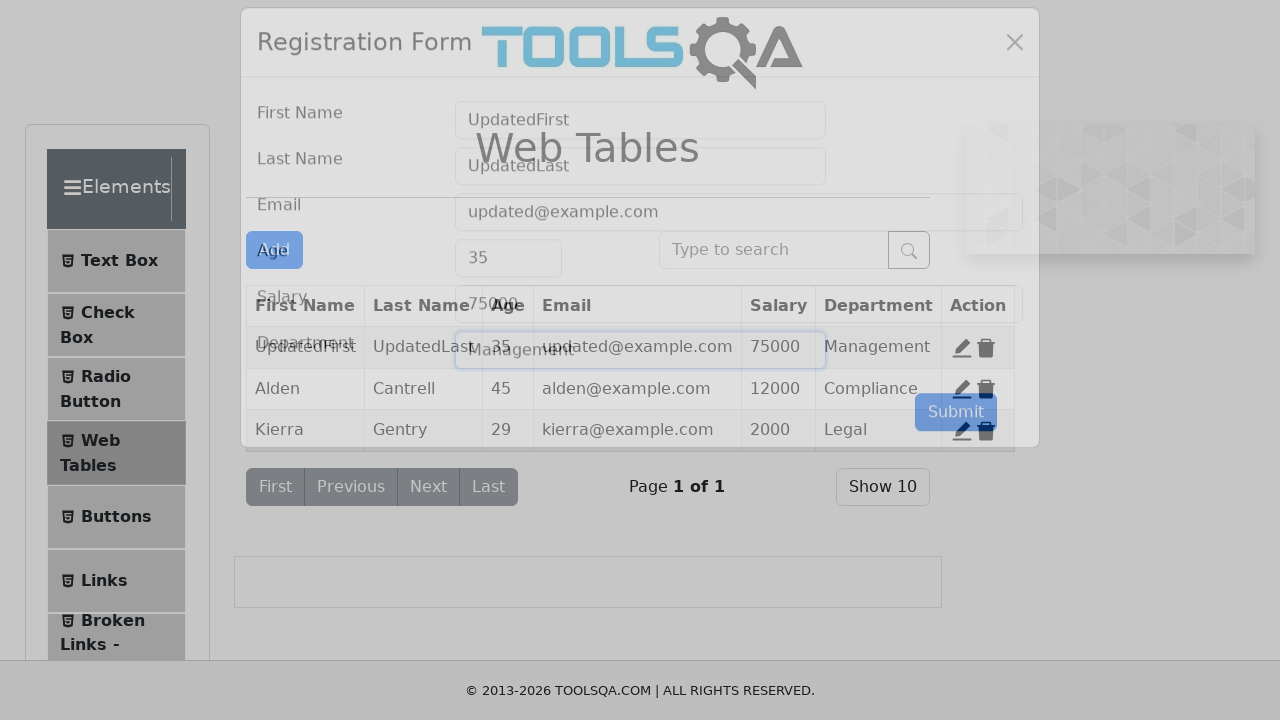

Modal dialog closed and row was updated successfully
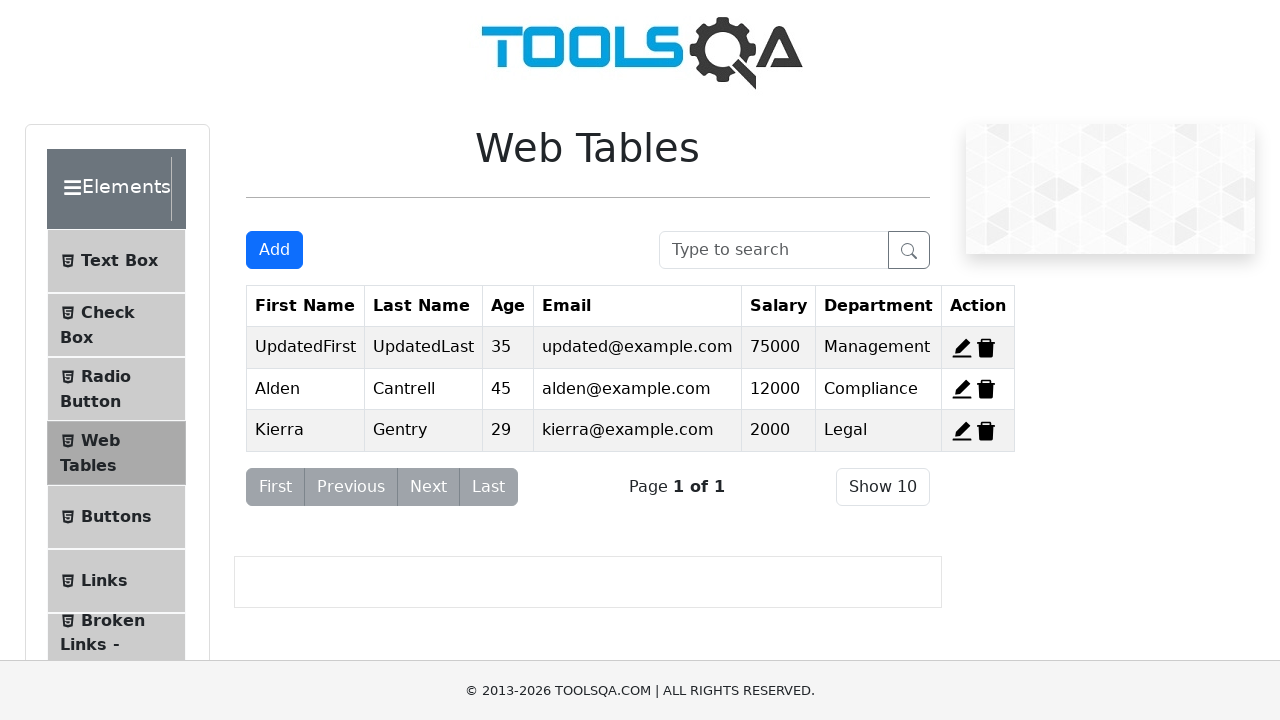

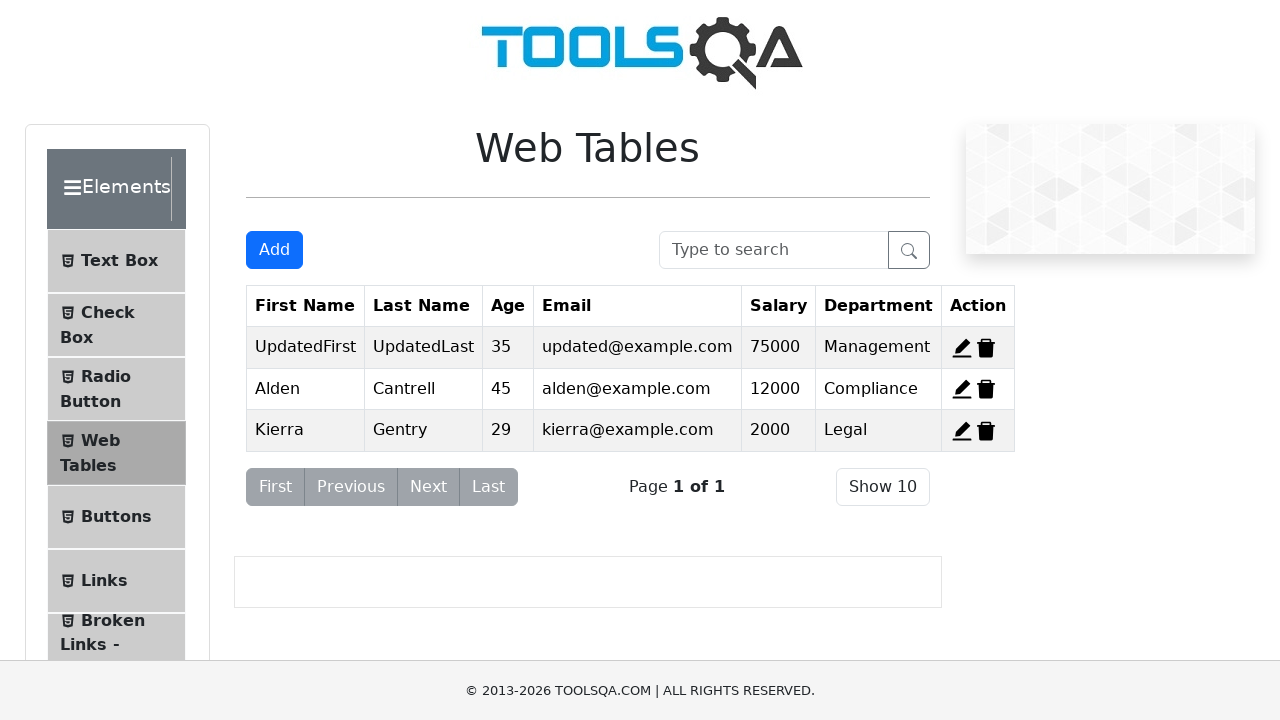